Tests drag and drop functionality by dragging an Angular logo image element and dropping it into a designated drop zone on a demo automation testing site.

Starting URL: https://demo.automationtesting.in/Static.html

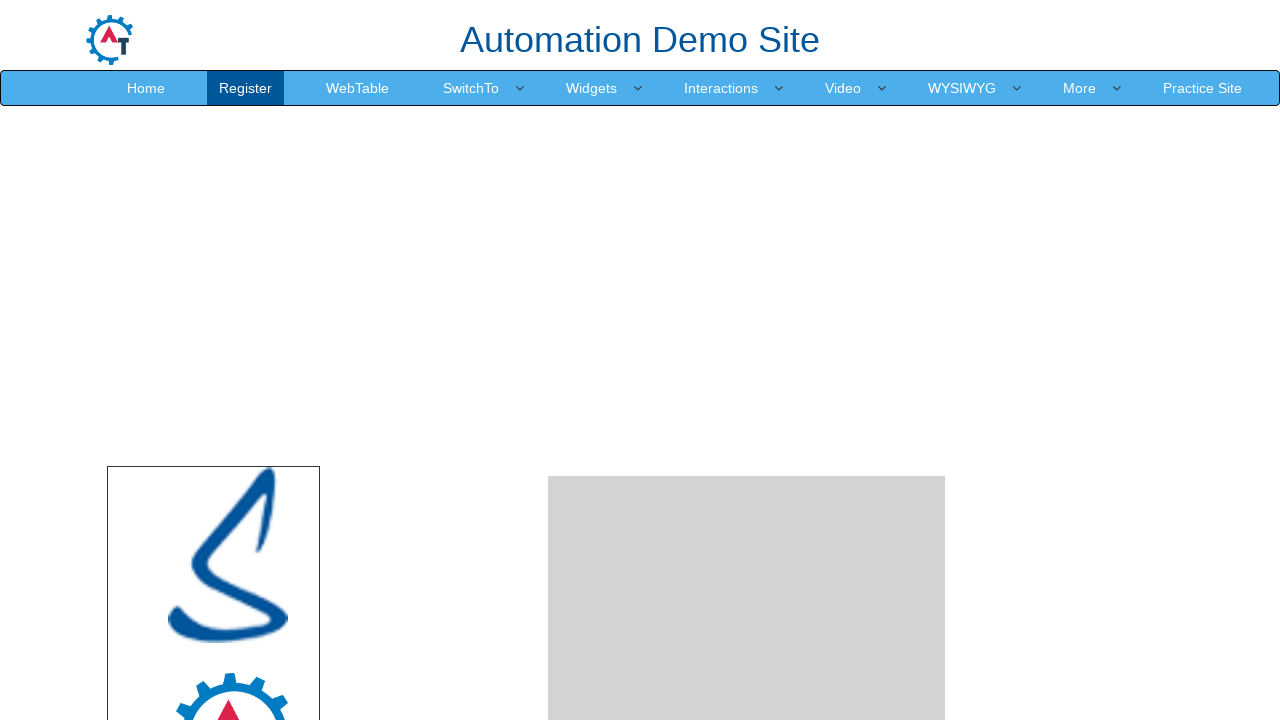

Waited for Angular logo element to become visible
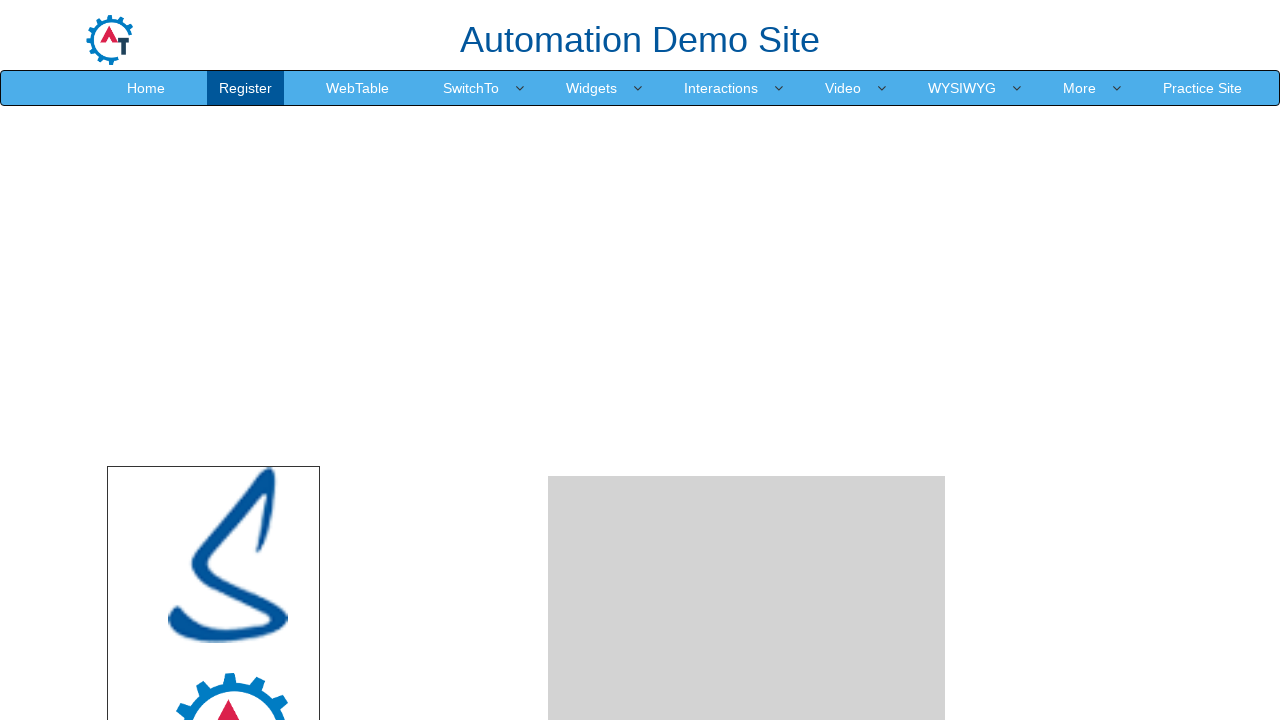

Located the Angular logo draggable element
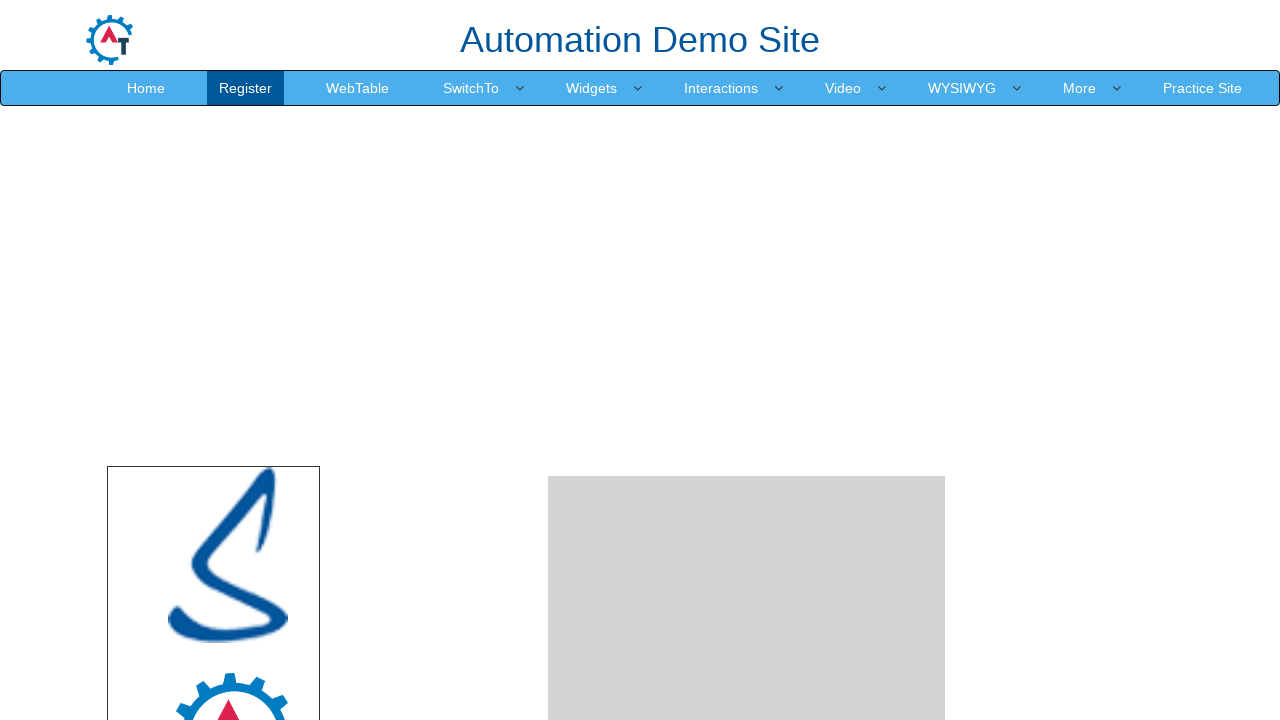

Located the drop zone target element
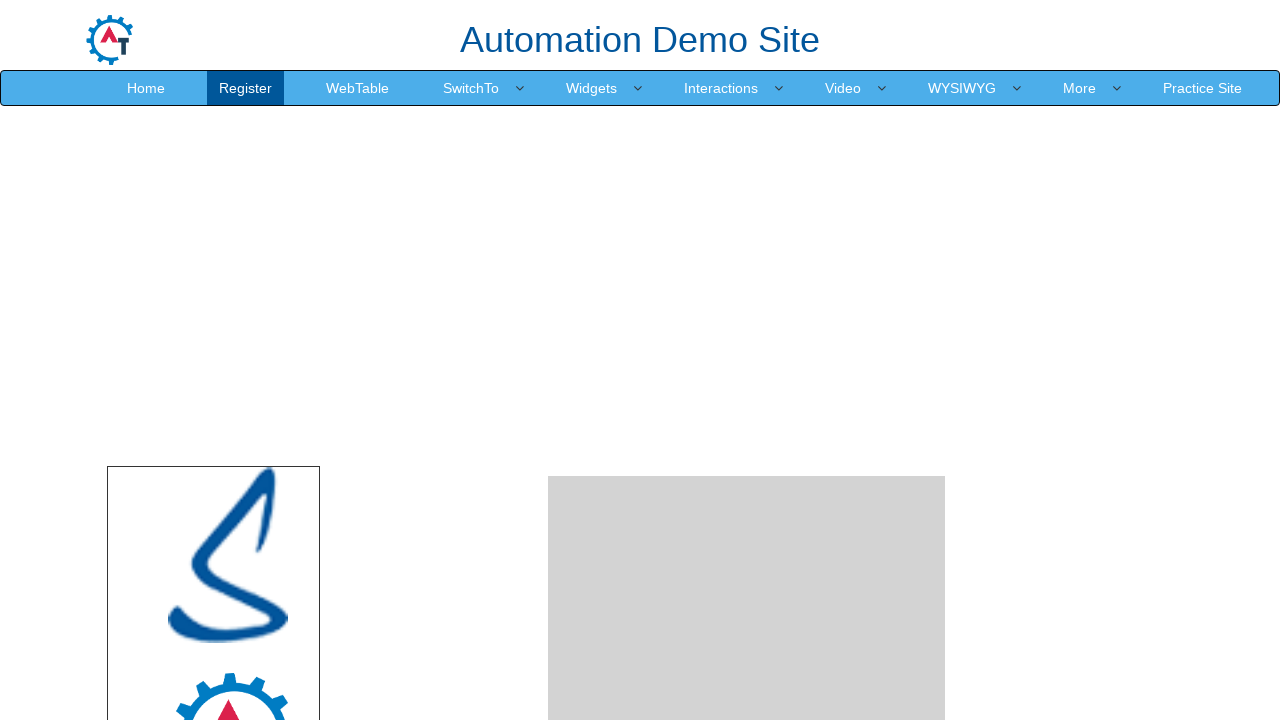

Successfully dragged Angular logo and dropped it into the drop zone at (747, 481)
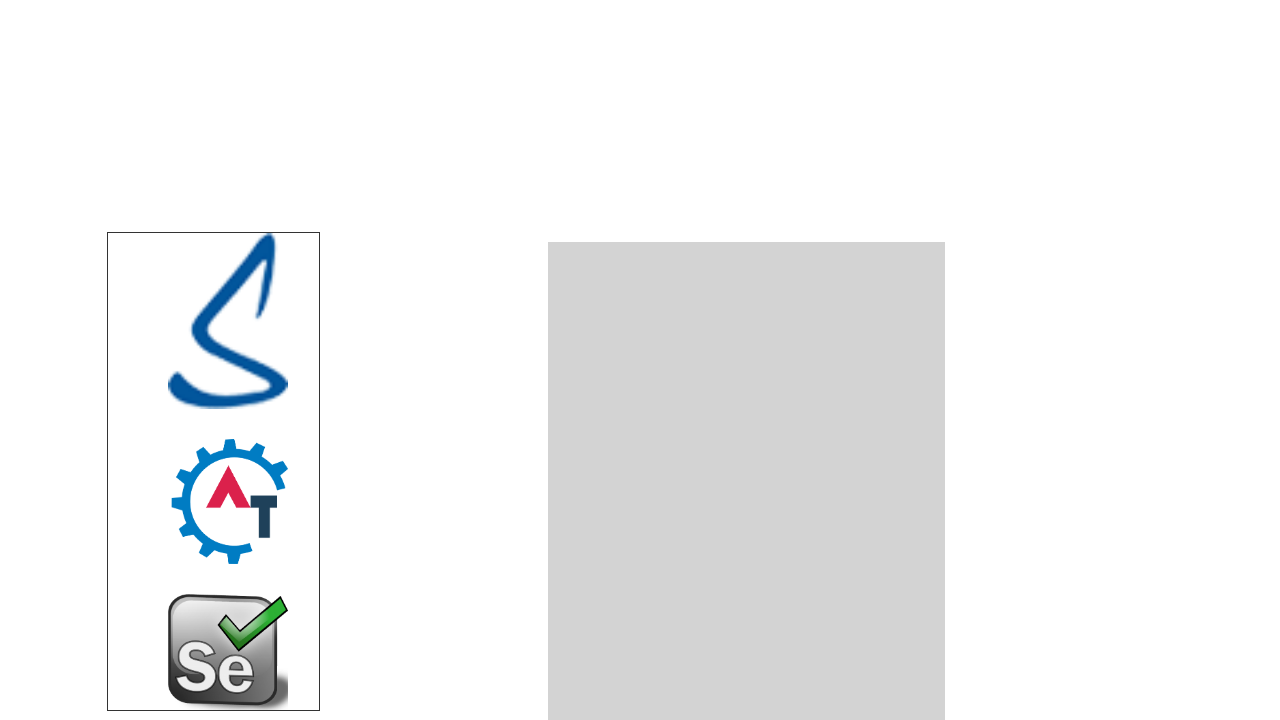

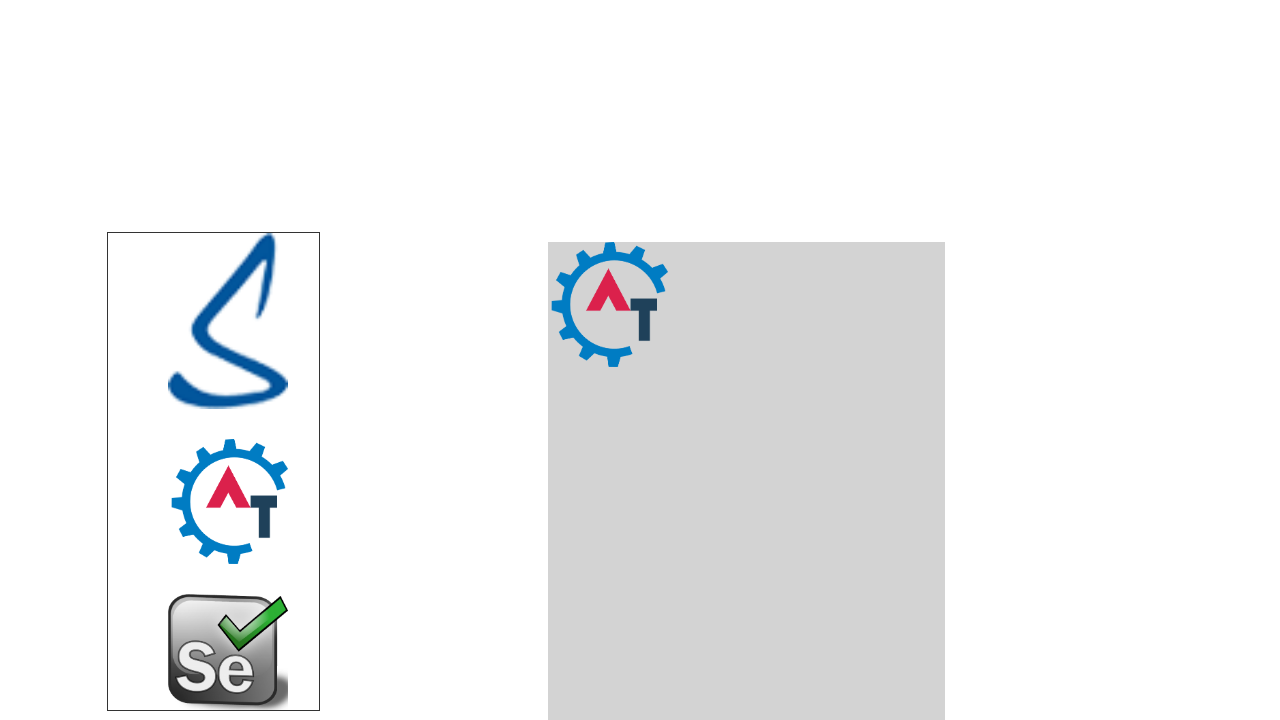